Tests autocomplete input field by typing a country name and selecting from suggestions

Starting URL: http://www.qaclickacademy.com/practice.php

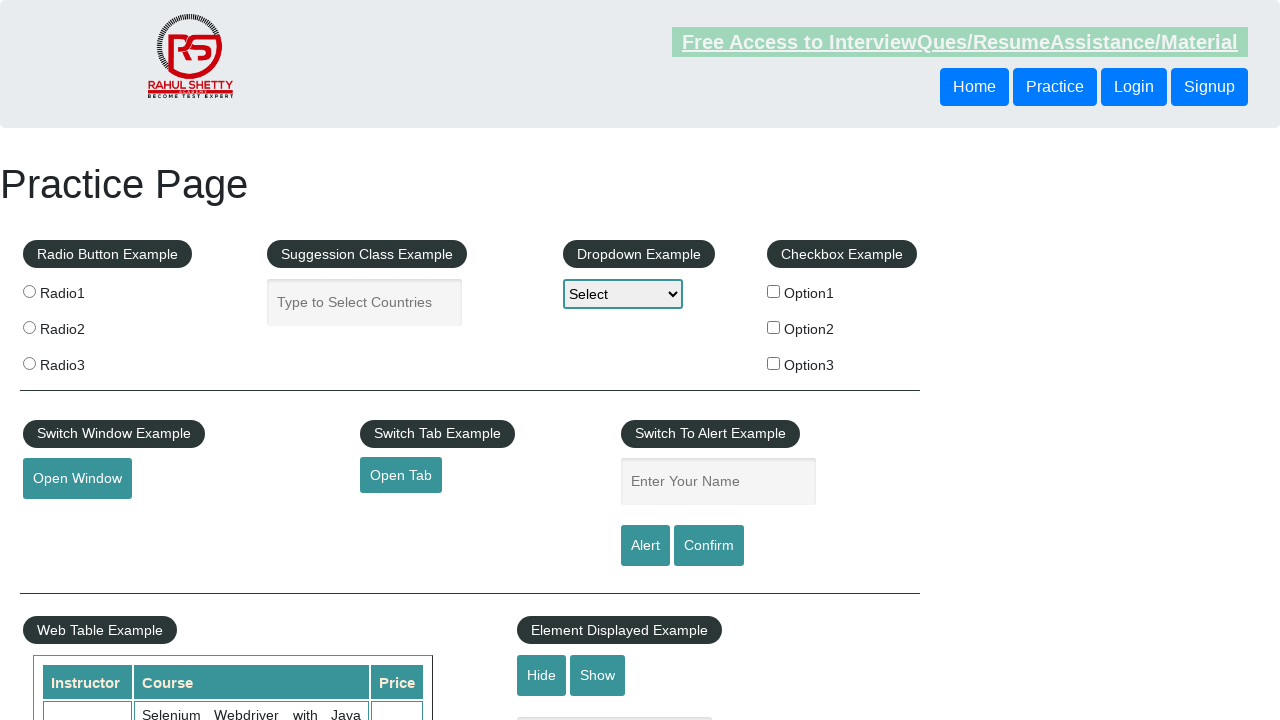

Typed 'United State' in autocomplete input field on #autocomplete
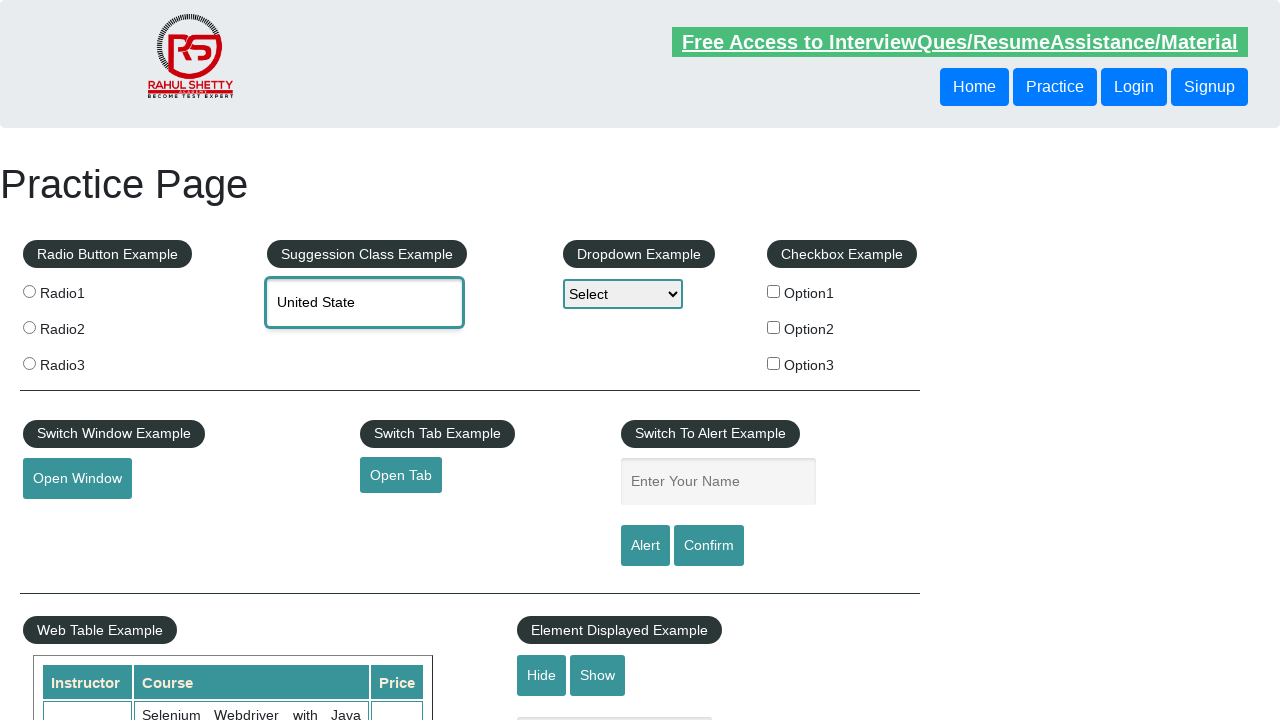

Autocomplete suggestion dropdown appeared
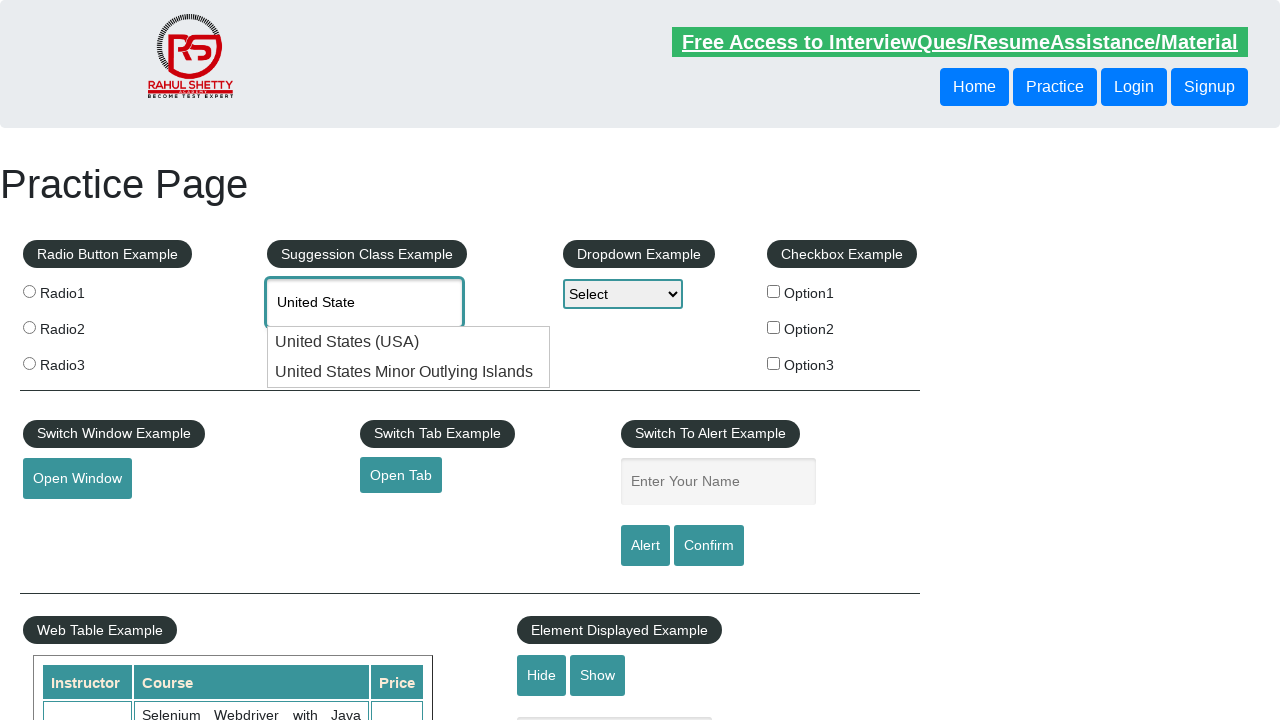

Selected 'United State' from autocomplete suggestions at (409, 342) on #ui-id-1 >> text=United State
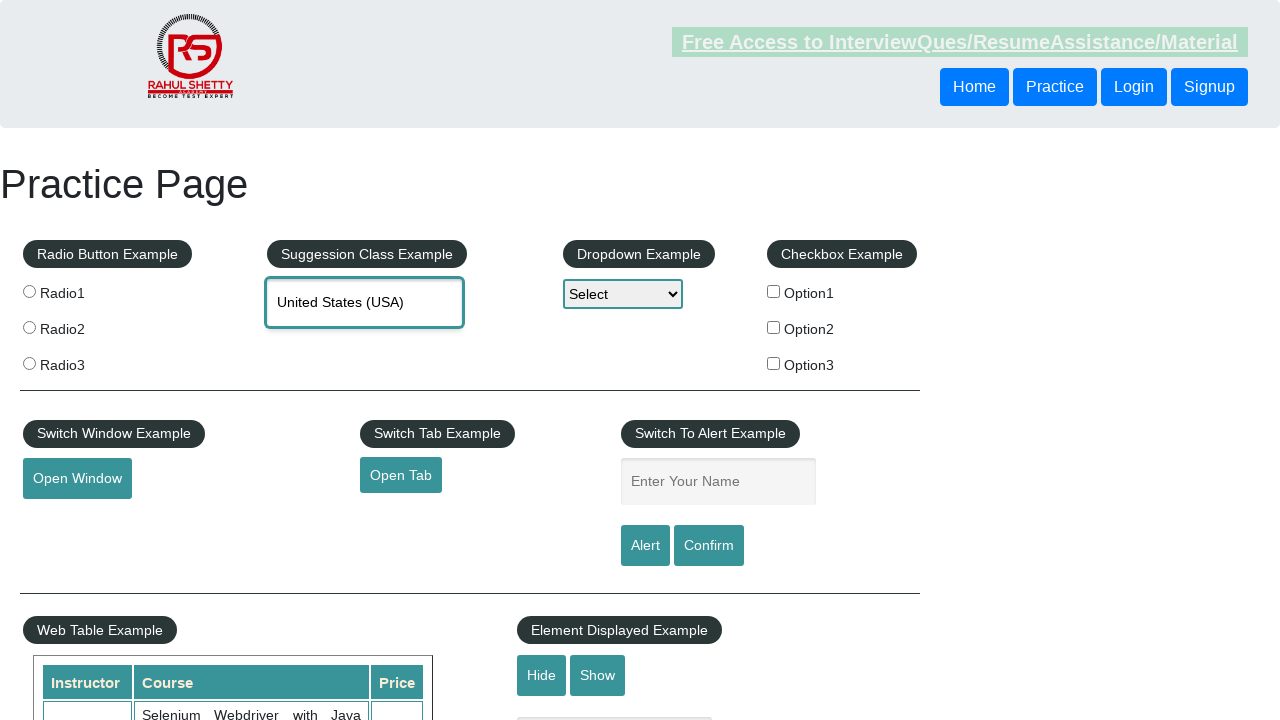

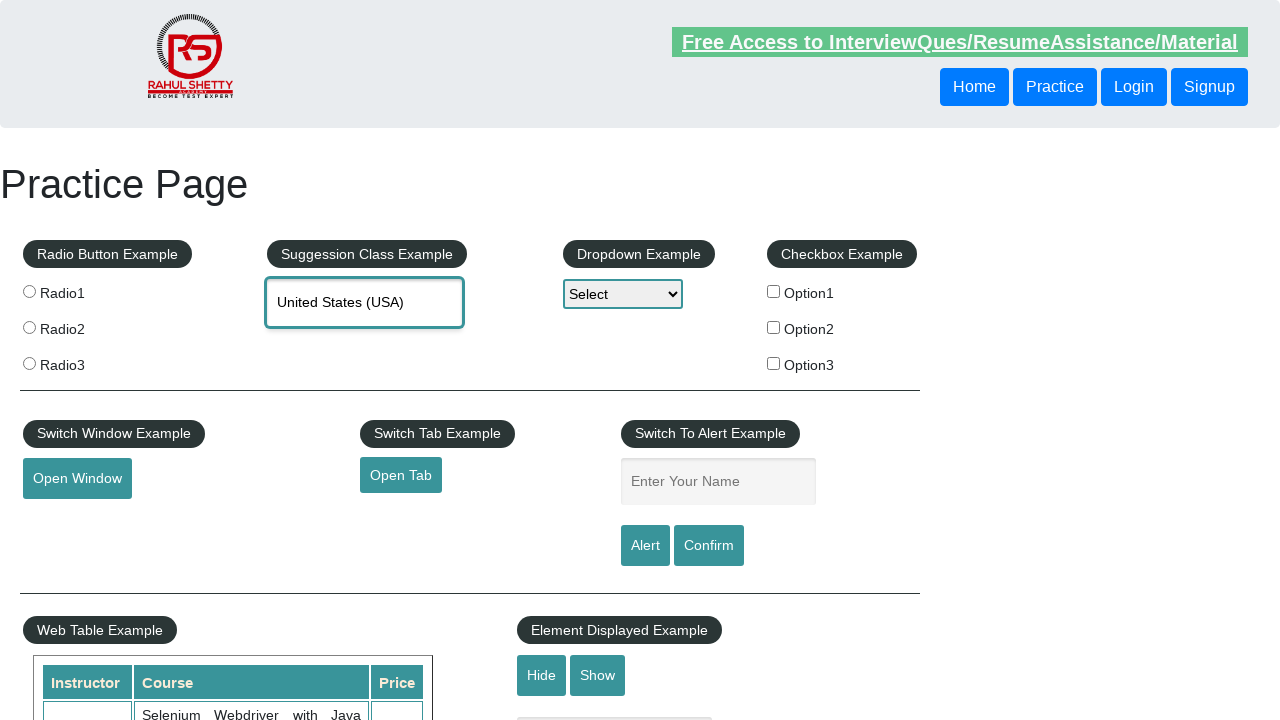